Tests the percent calculator by entering a value in the first input field and verifying the input was accepted

Starting URL: http://www.calculator.net/percent-calculator.html

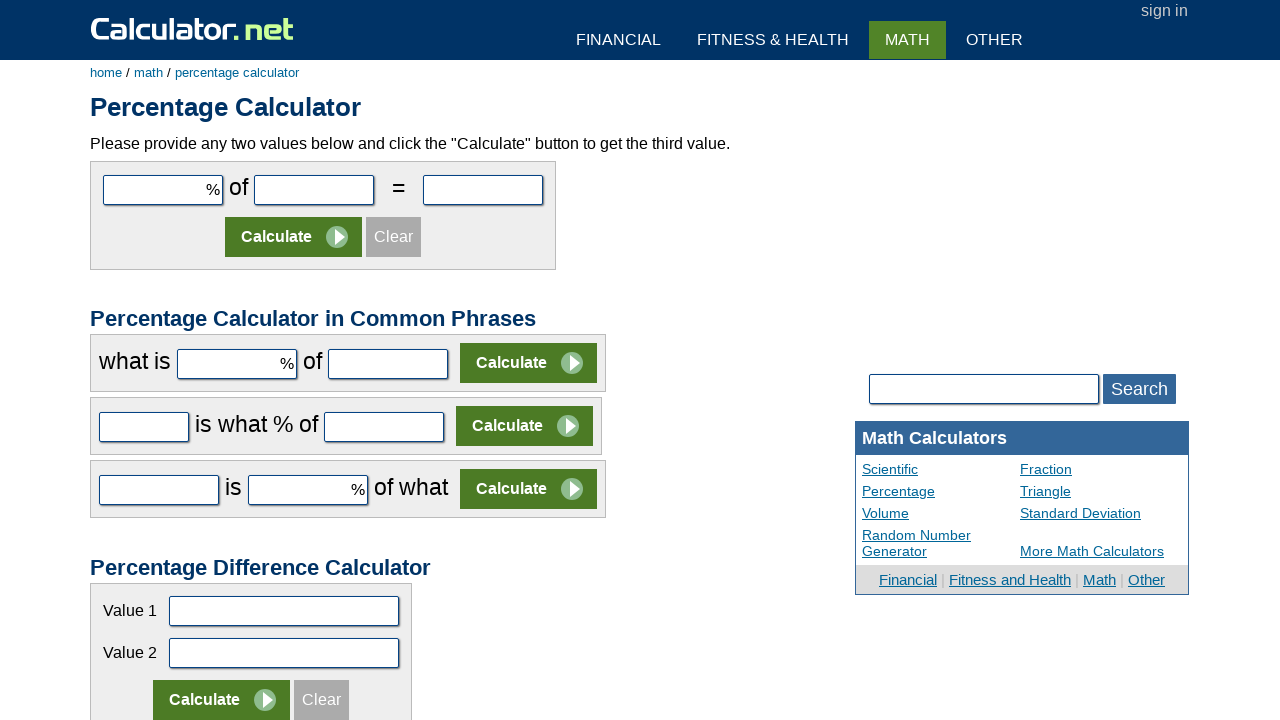

Entered '10' in the first input field of the percent calculator on #cpar1
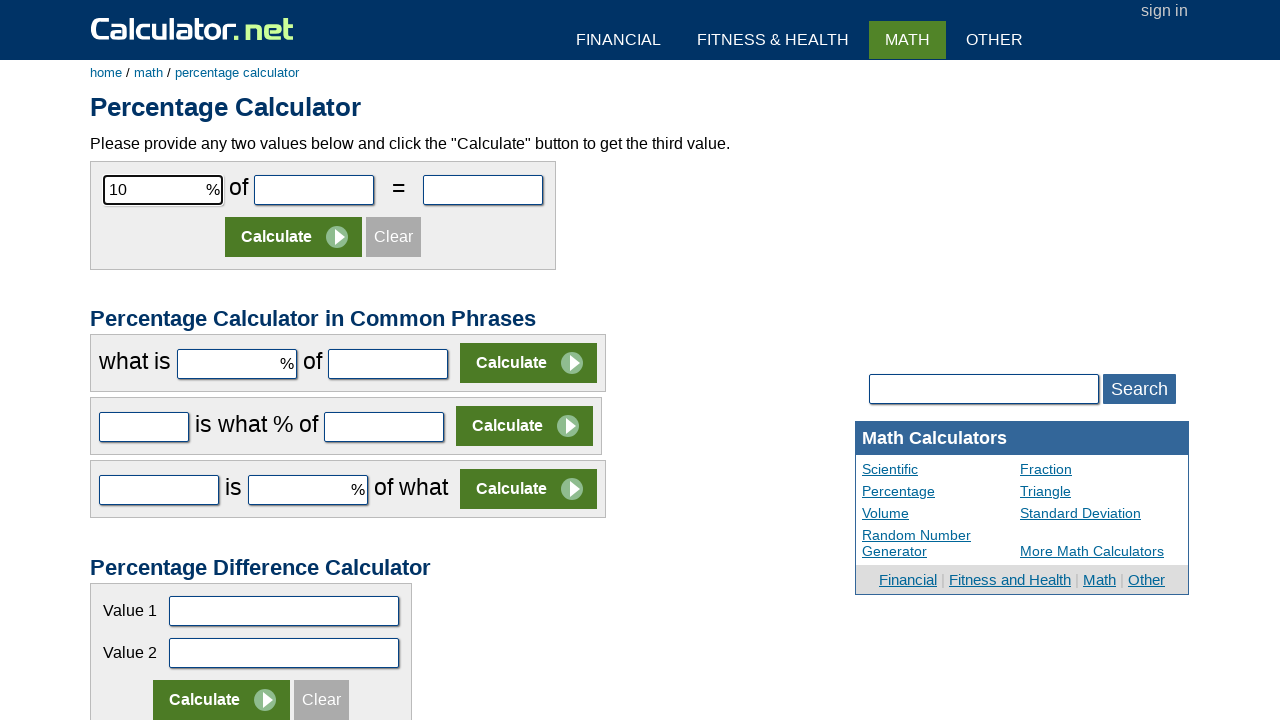

Waited 1000ms for the value to be set
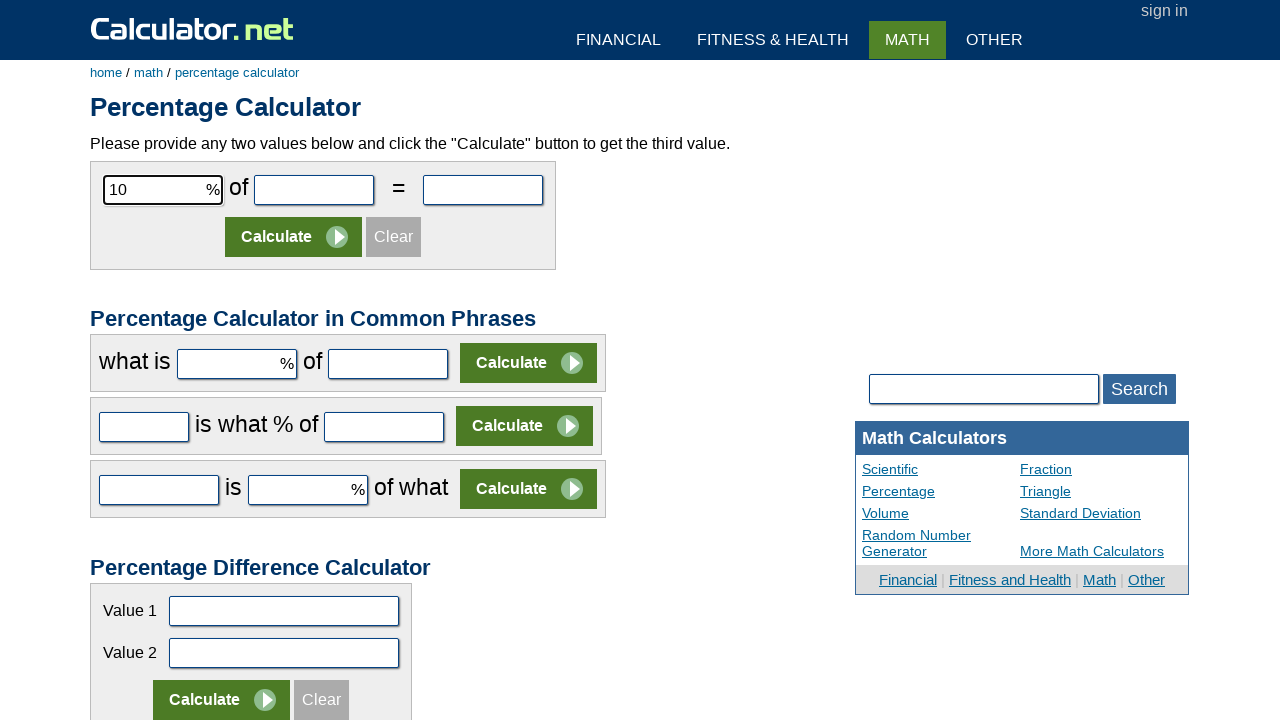

Verified that the first input field contains the value '10'
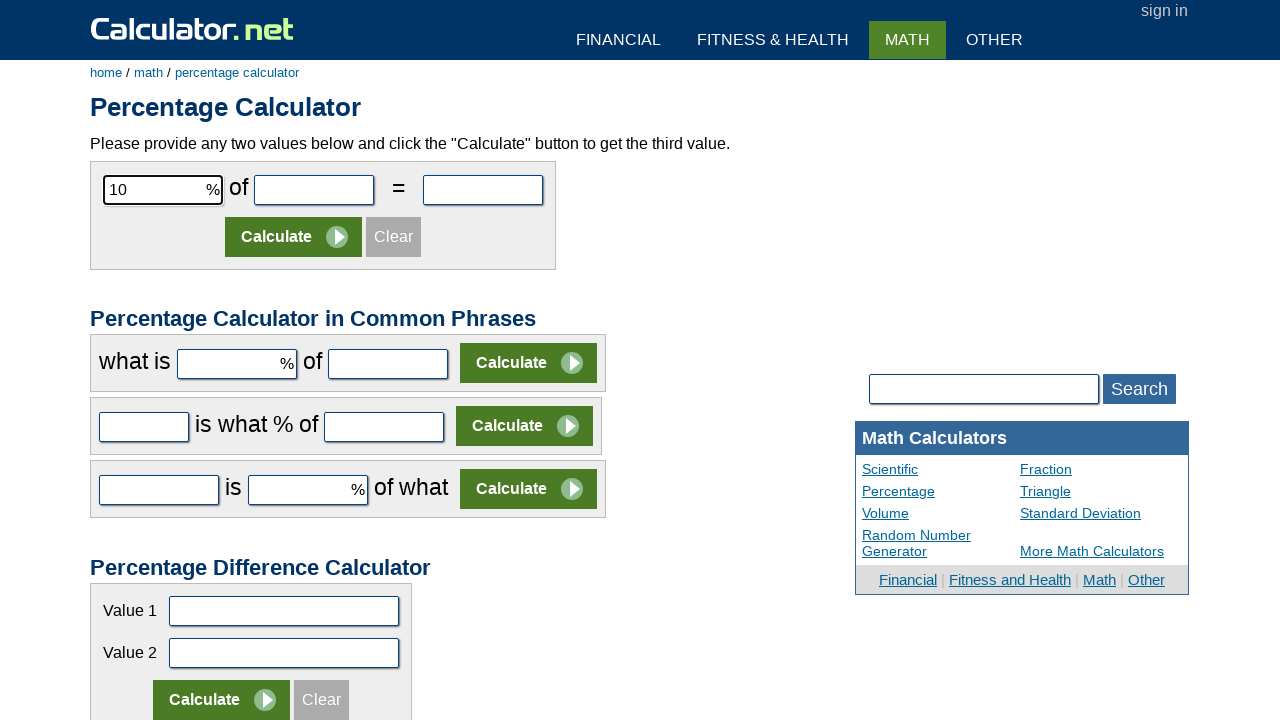

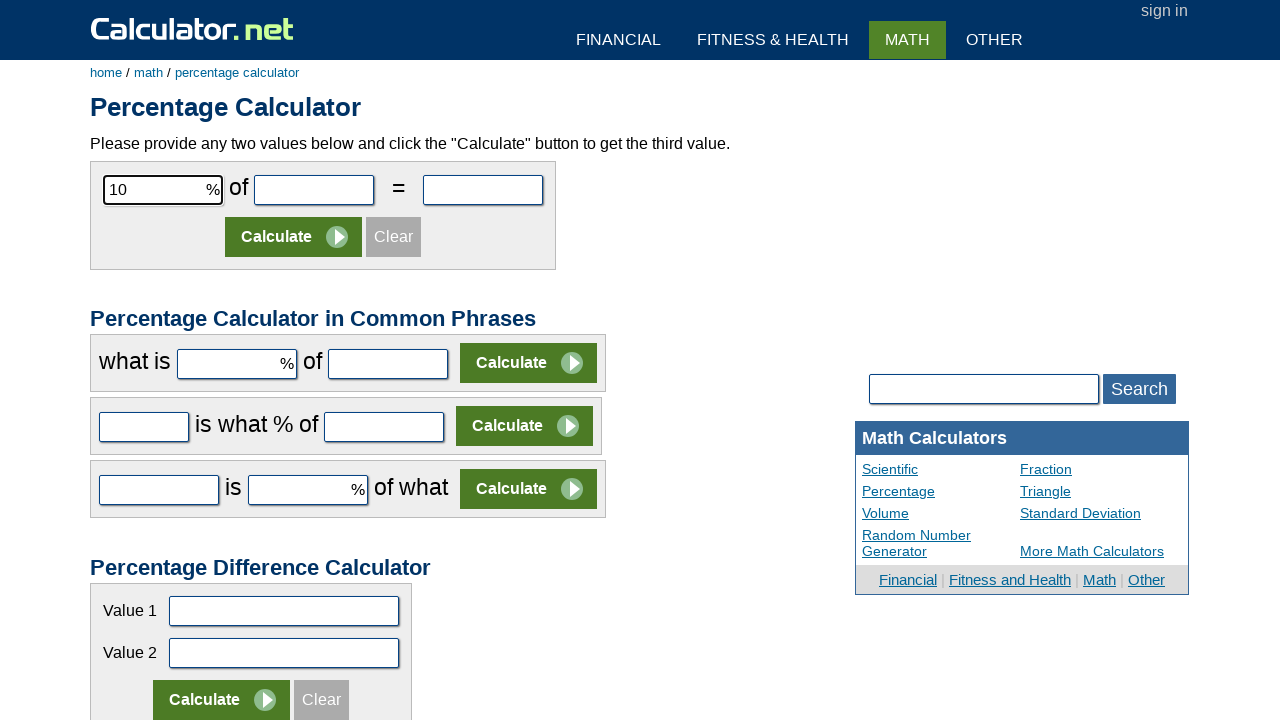